Tests browser window management by opening a website, creating a new tab, and navigating to a second website in the new tab.

Starting URL: https://www.policybazaar.com

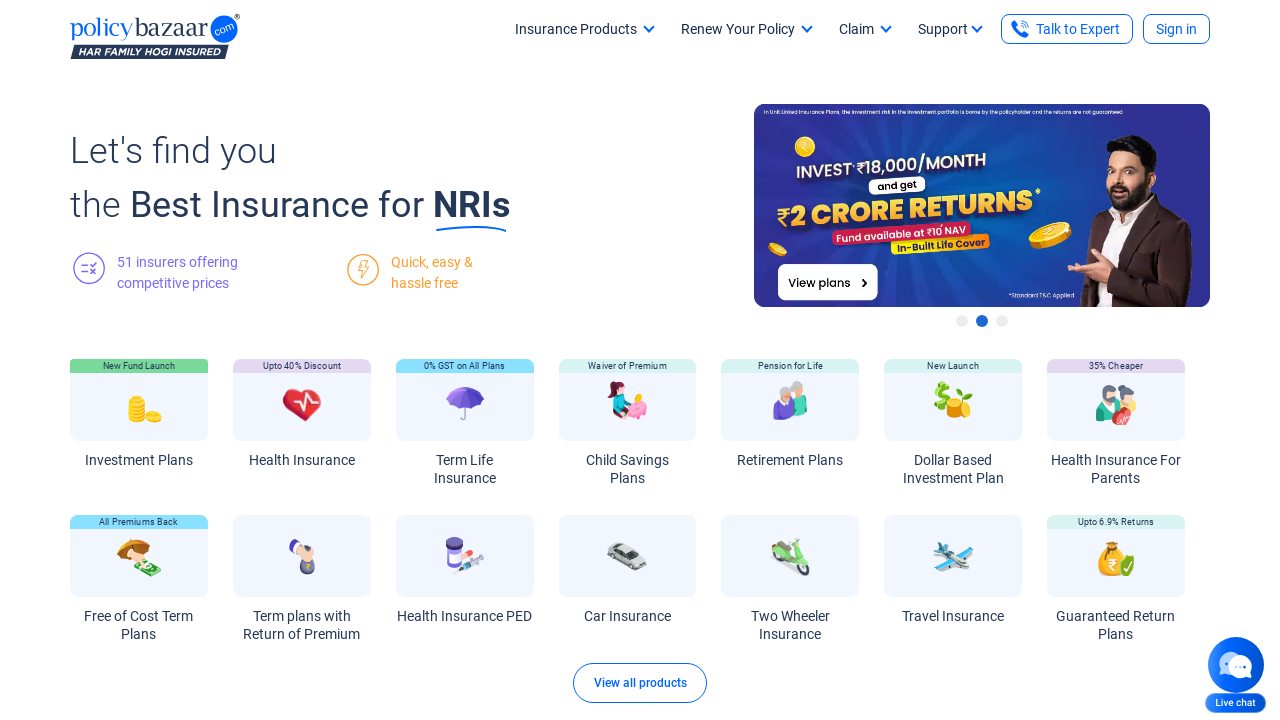

Initial page loaded (domcontentloaded state)
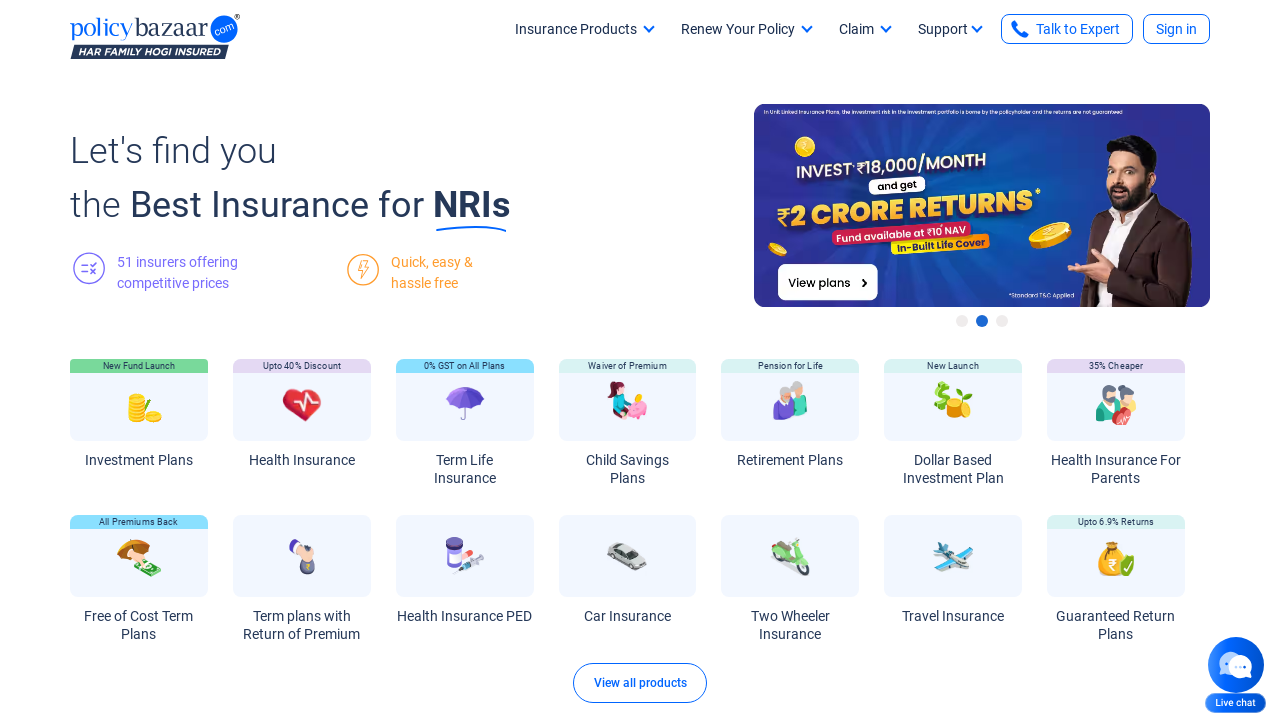

Created a new browser tab
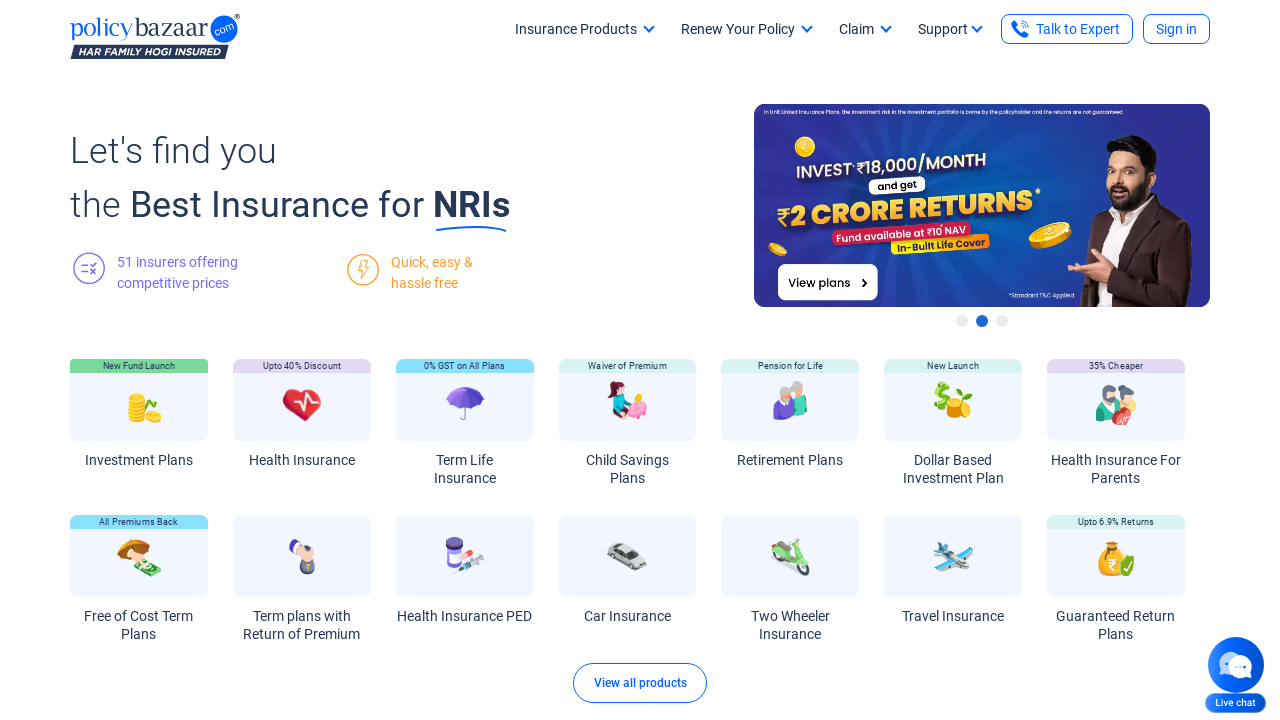

Navigated new tab to https://neostox.com/
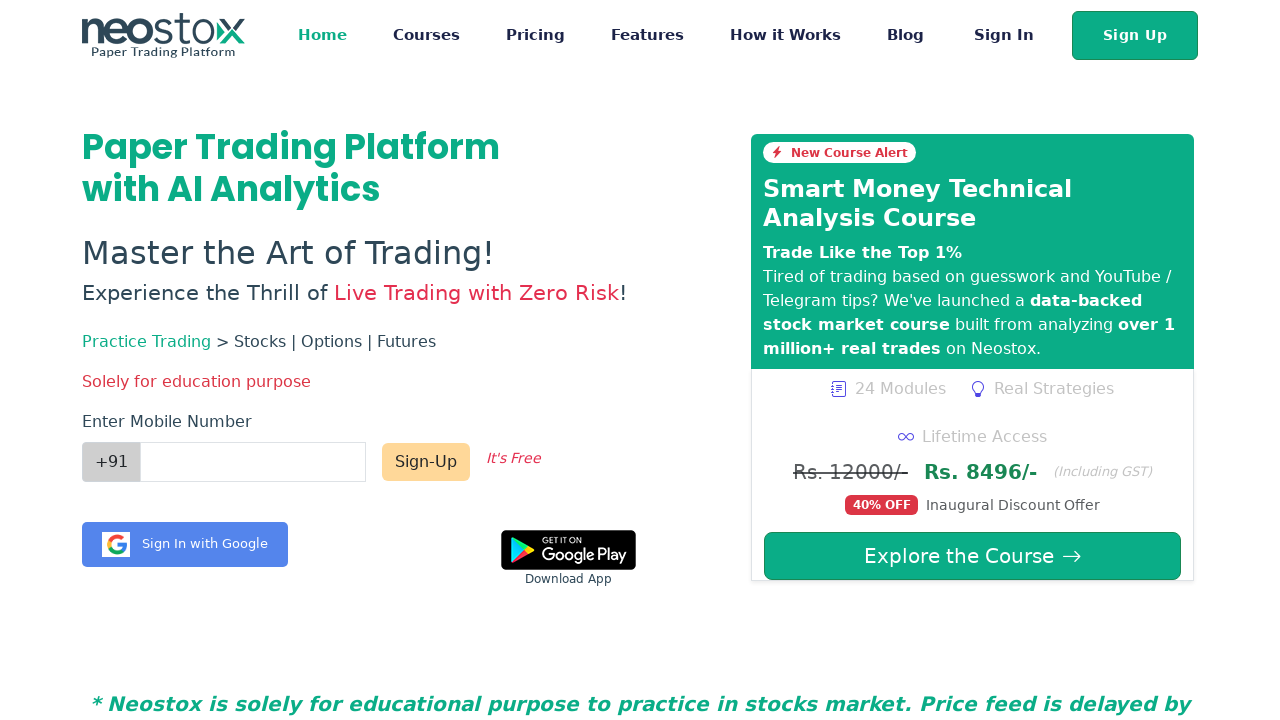

Second page loaded (domcontentloaded state)
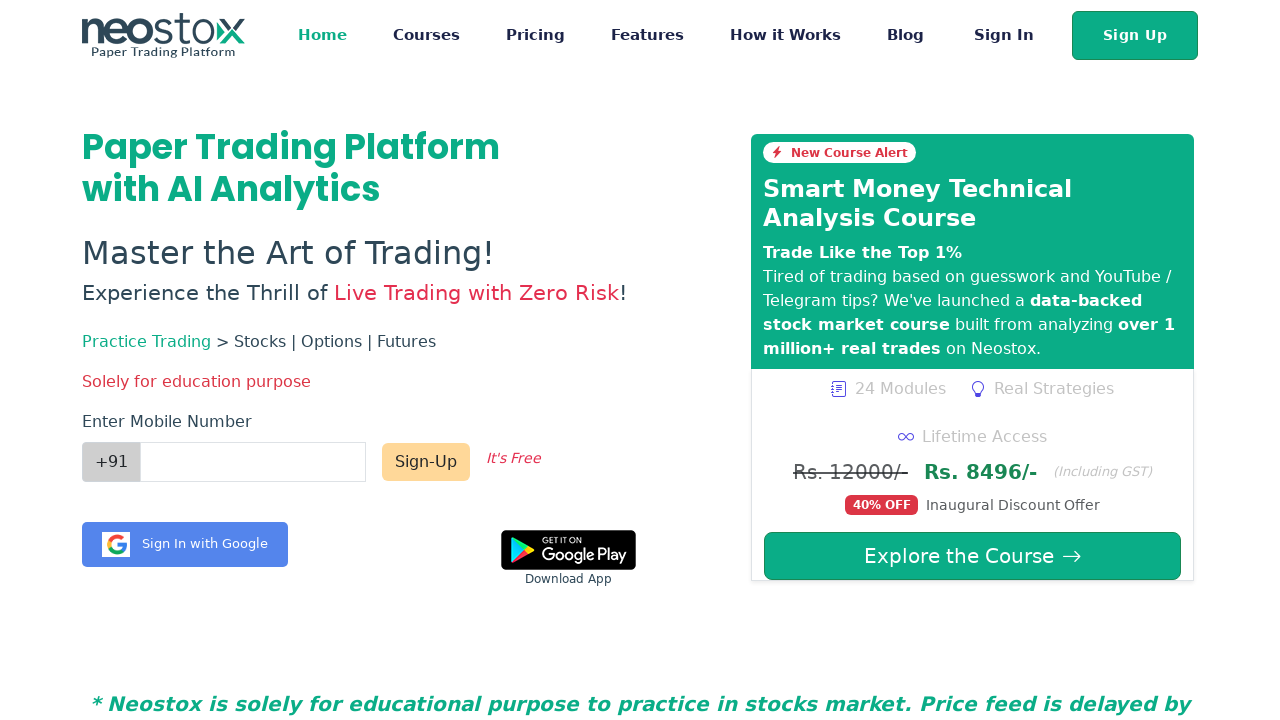

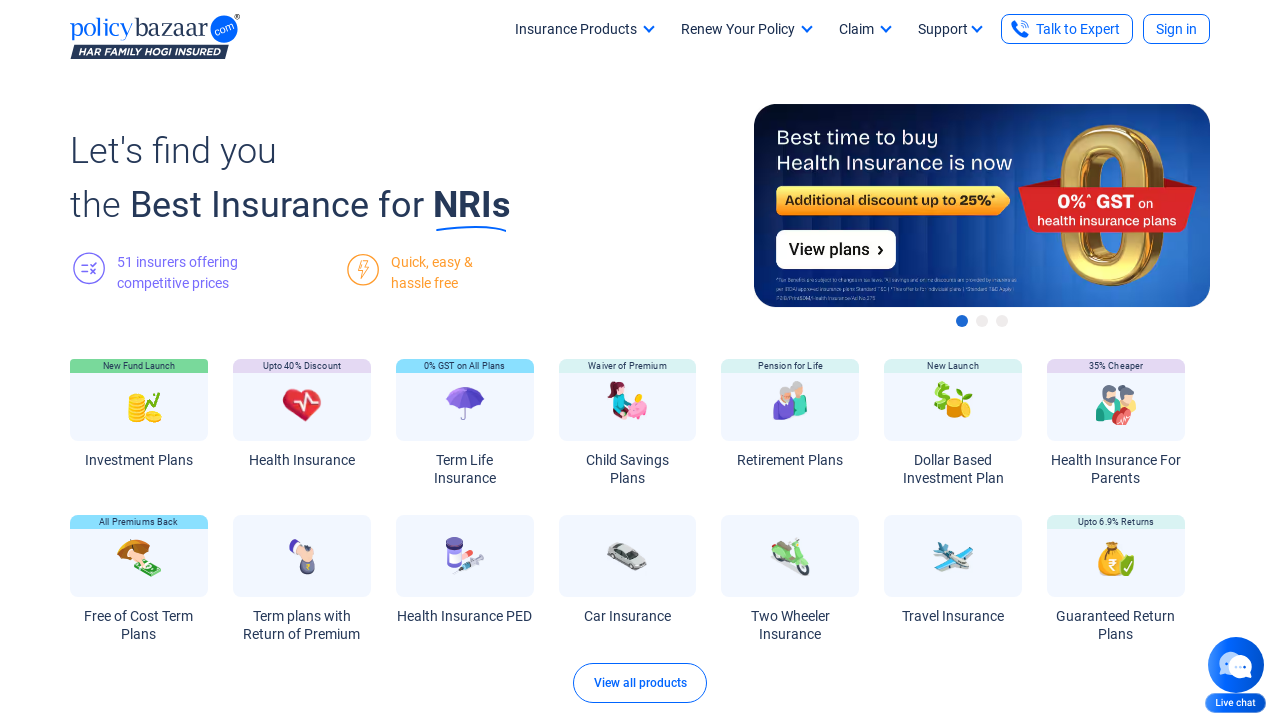